Tests shopping cart with multiple products from different categories, adding items, adjusting quantities up and down, and completing checkout

Starting URL: https://shopcart-challenge.4all.com/

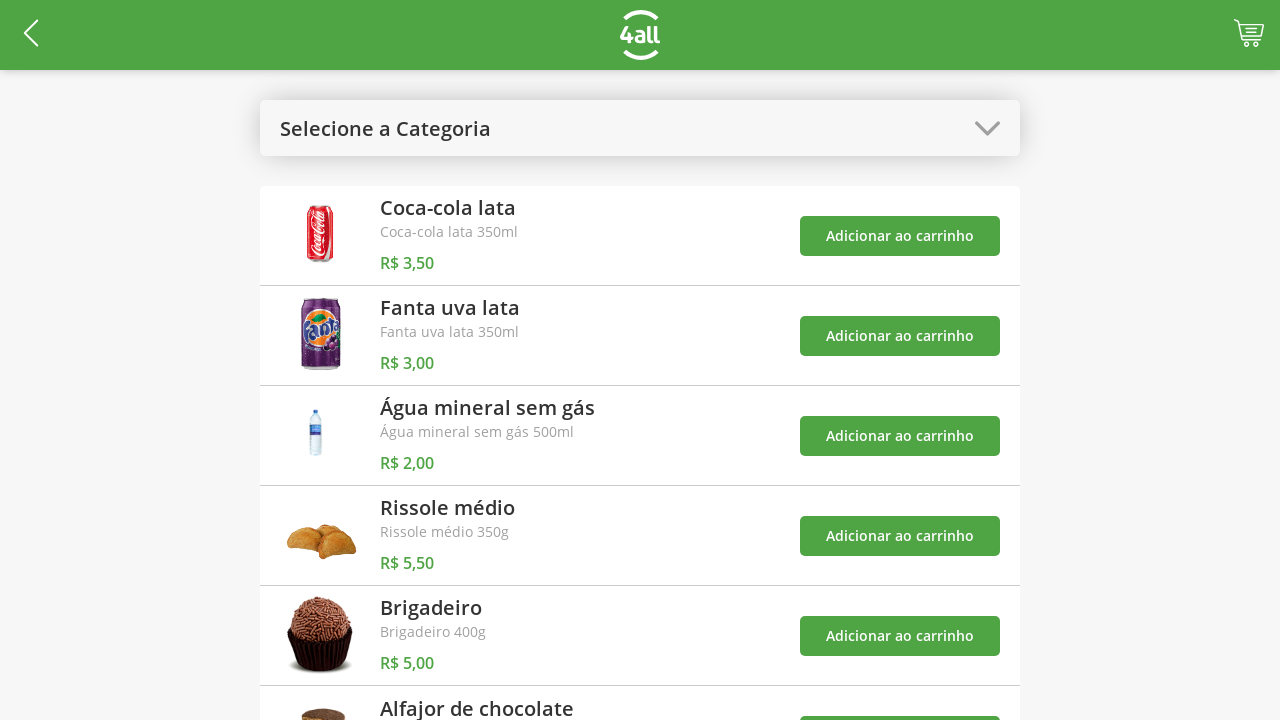

Clicked main logo/image to navigate home at (988, 128) on img.sc-iAyFgw.mBXxg
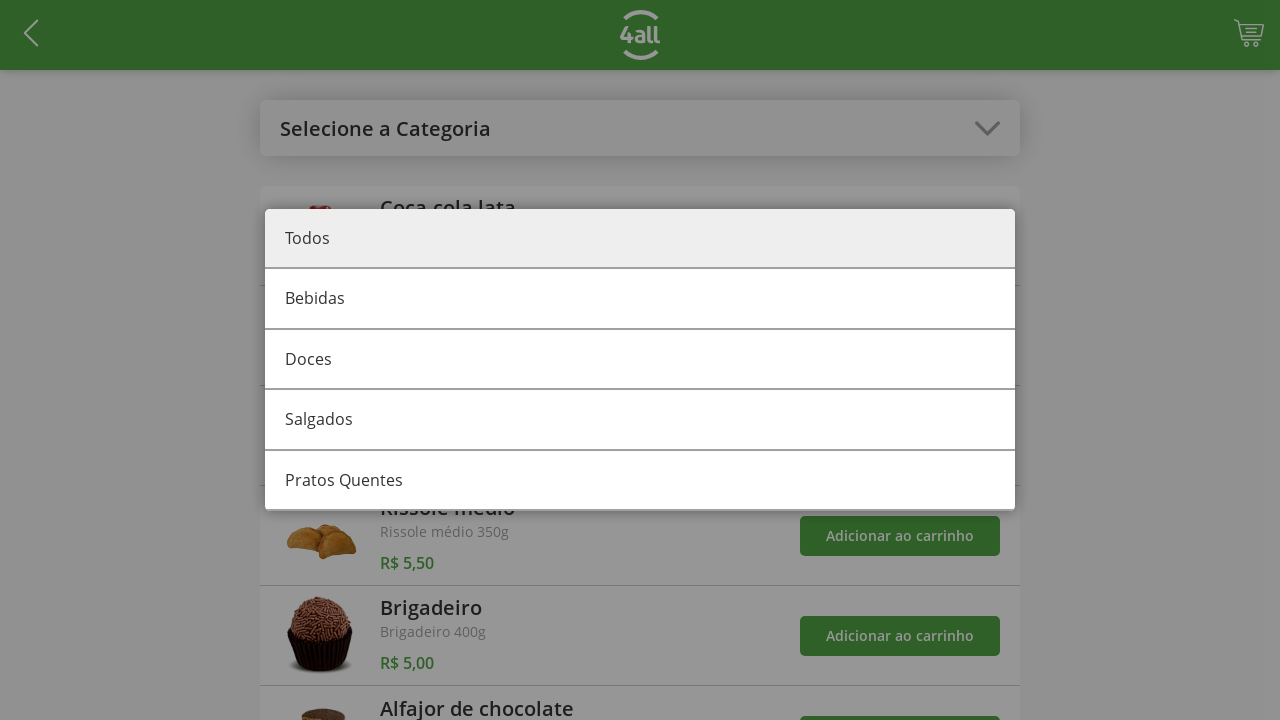

Selected category 0 at (640, 300) on #category-0
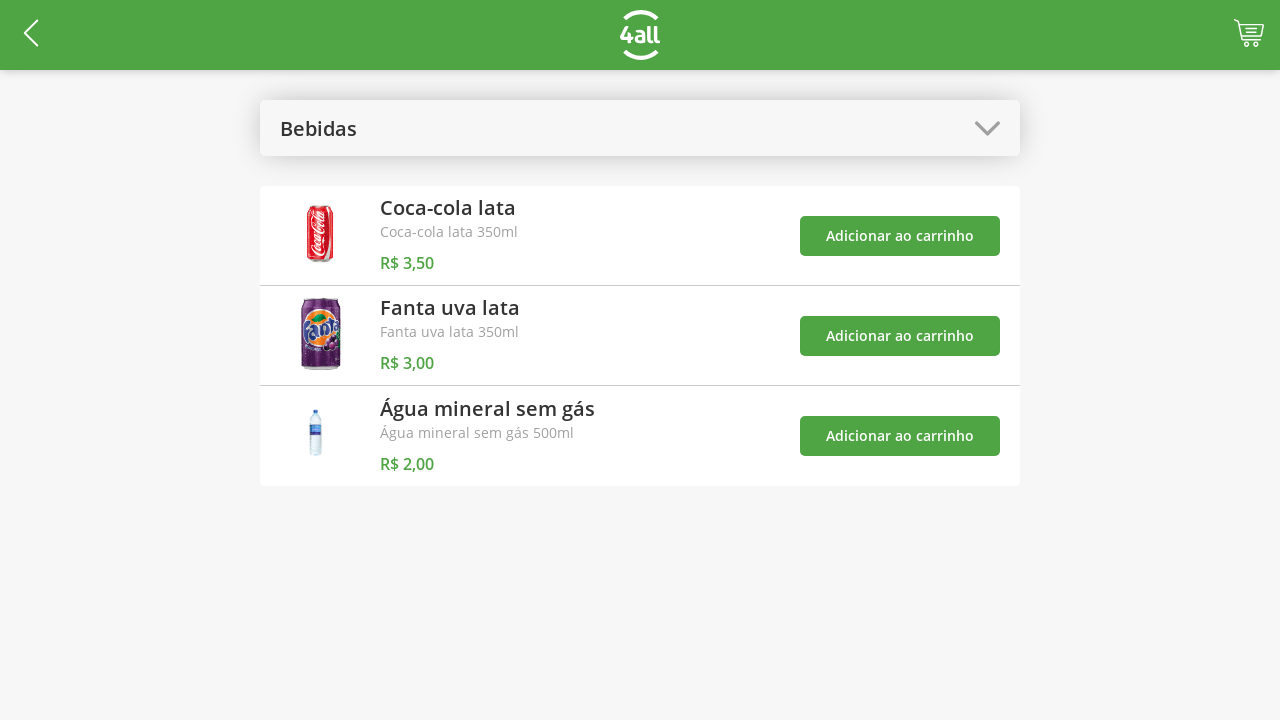

Added product 0 to cart at (900, 236) on #add-product-0-btn
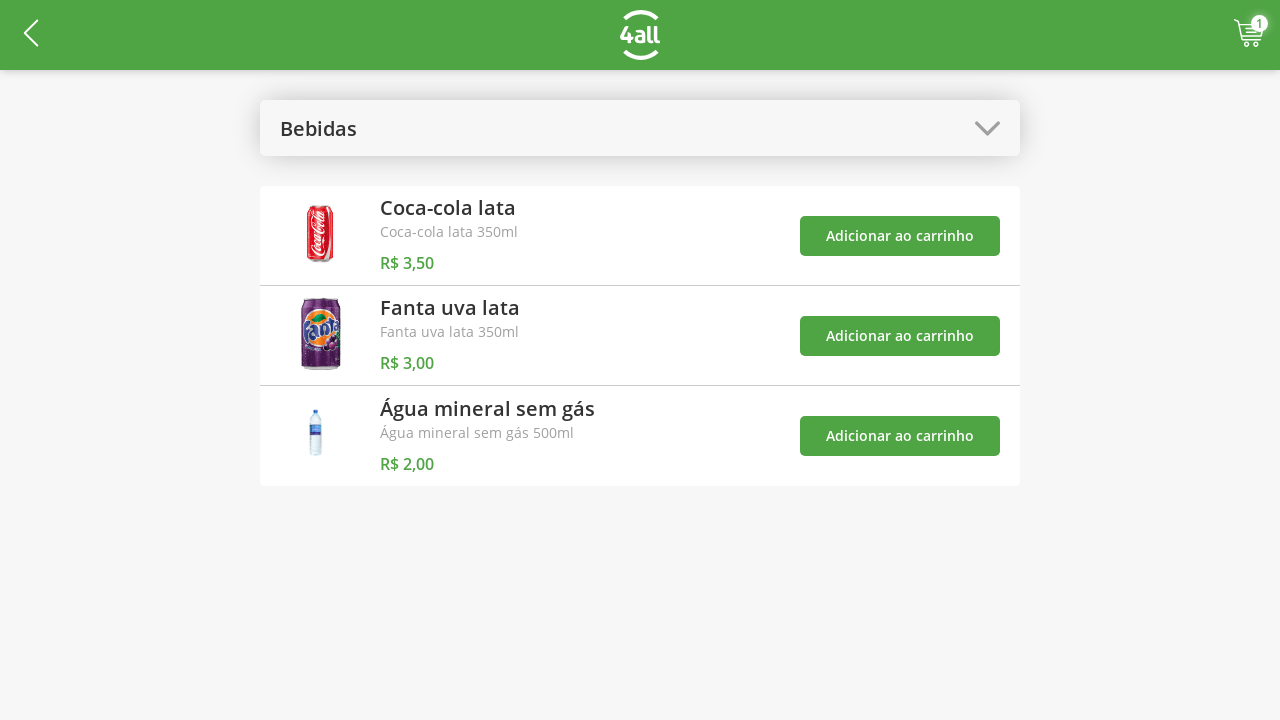

Added product 1 to cart at (900, 336) on #add-product-1-btn
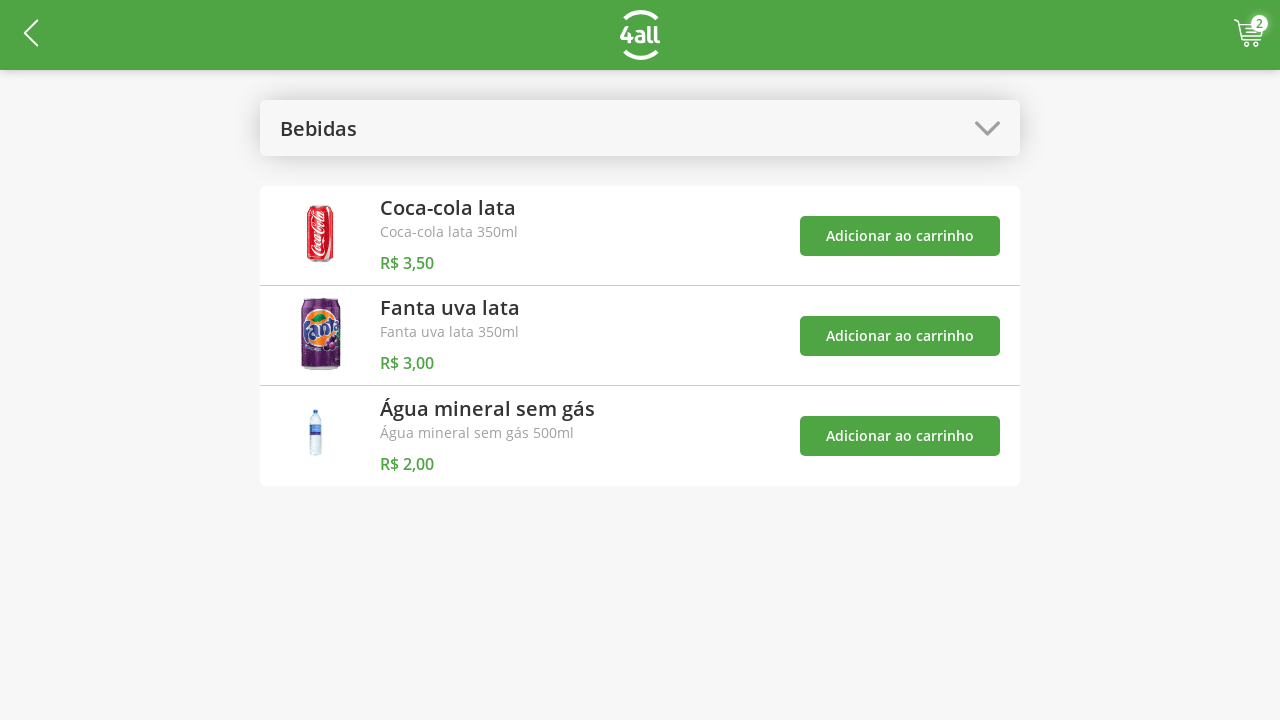

Added product 2 to cart at (900, 436) on #add-product-2-btn
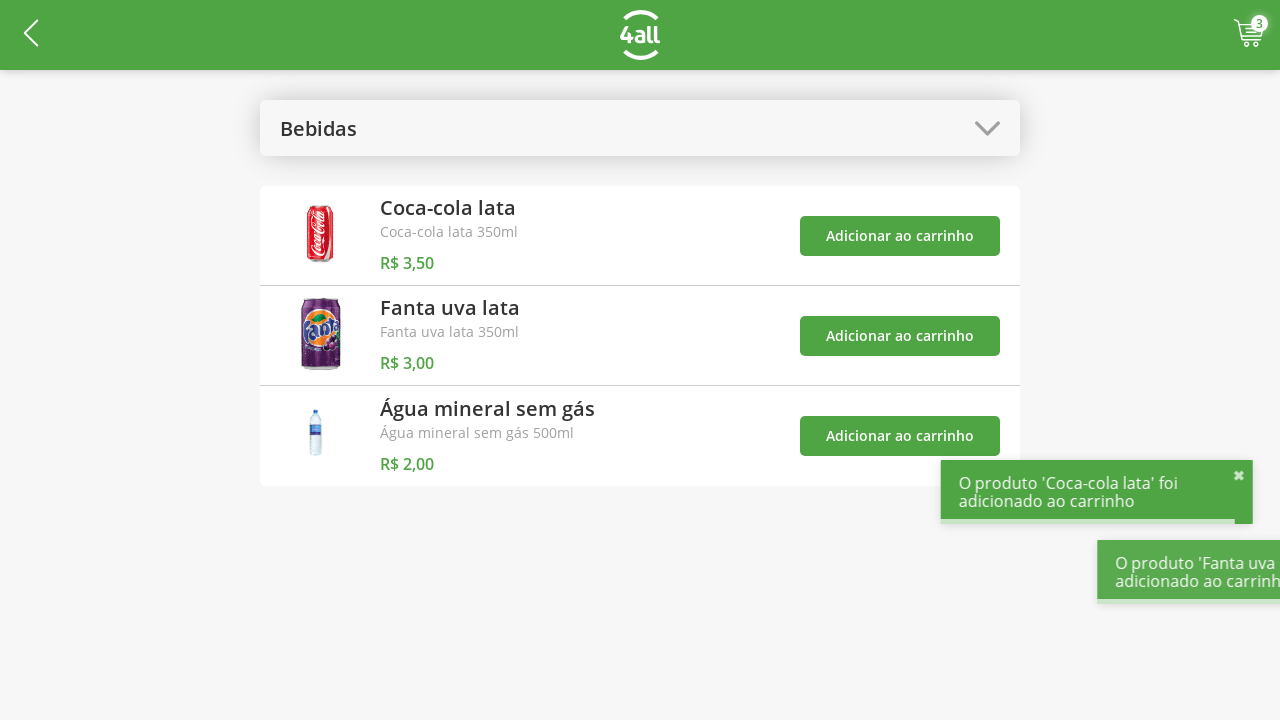

Clicked main logo/image again to navigate home at (988, 128) on img.sc-iAyFgw.mBXxg
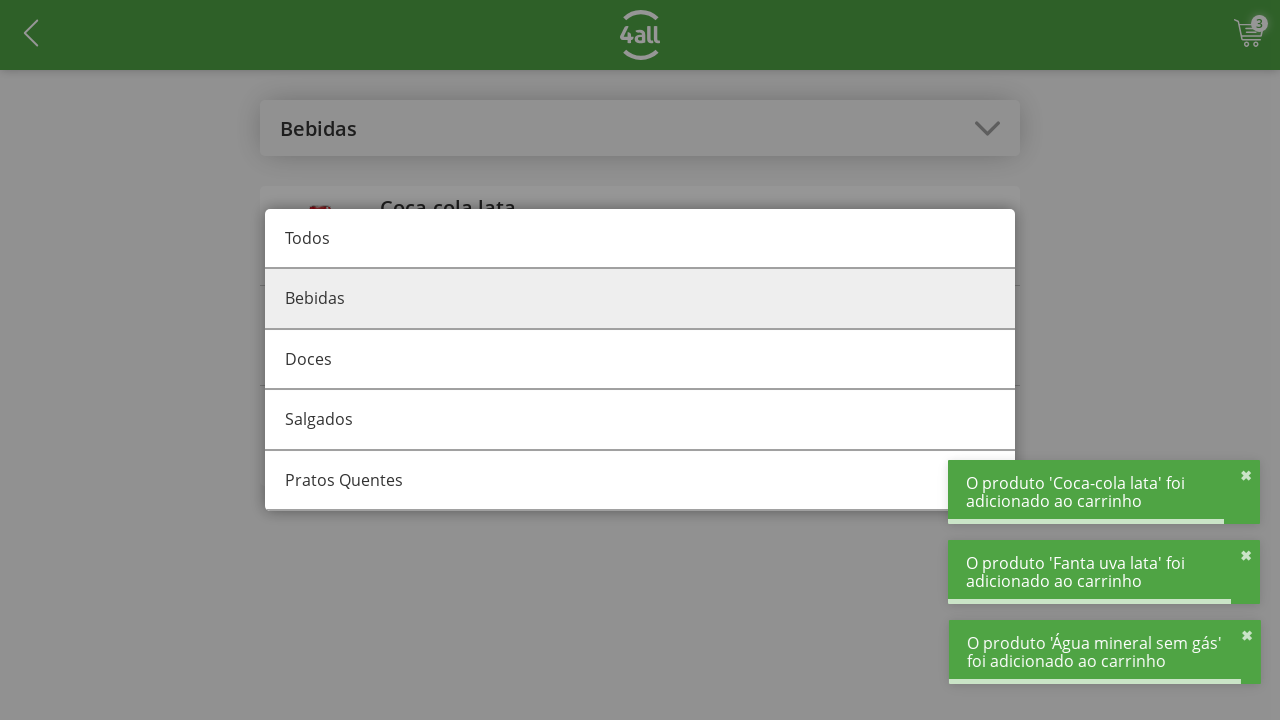

Selected all categories at (640, 239) on #category-all
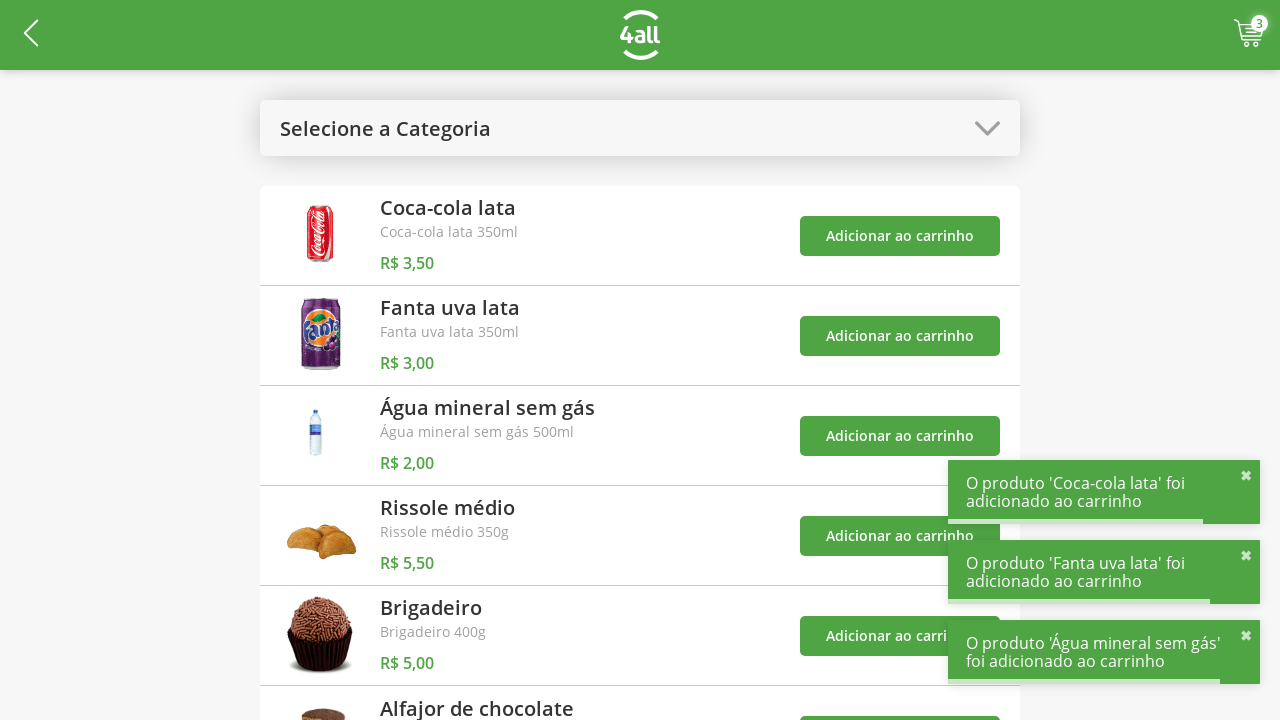

Added product 3 to cart at (900, 536) on #add-product-3-btn
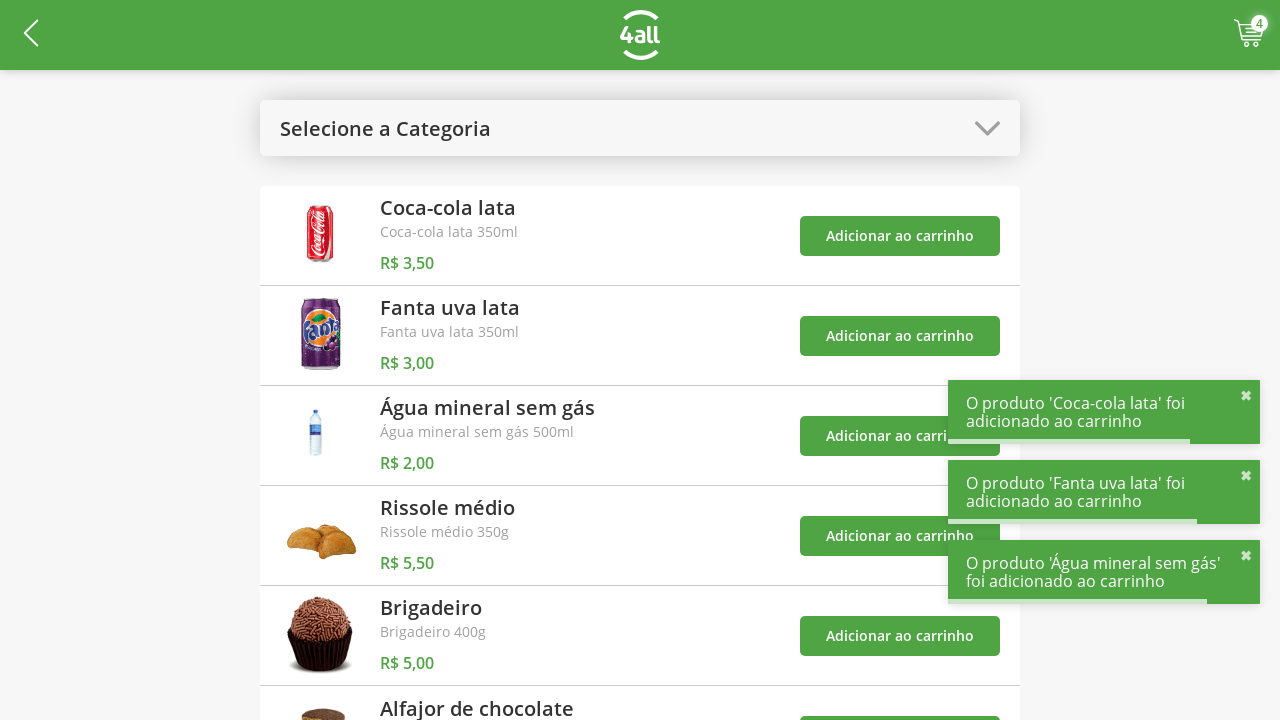

Opened shopping cart at (1249, 33) on .sc-kGXeez.brMovy
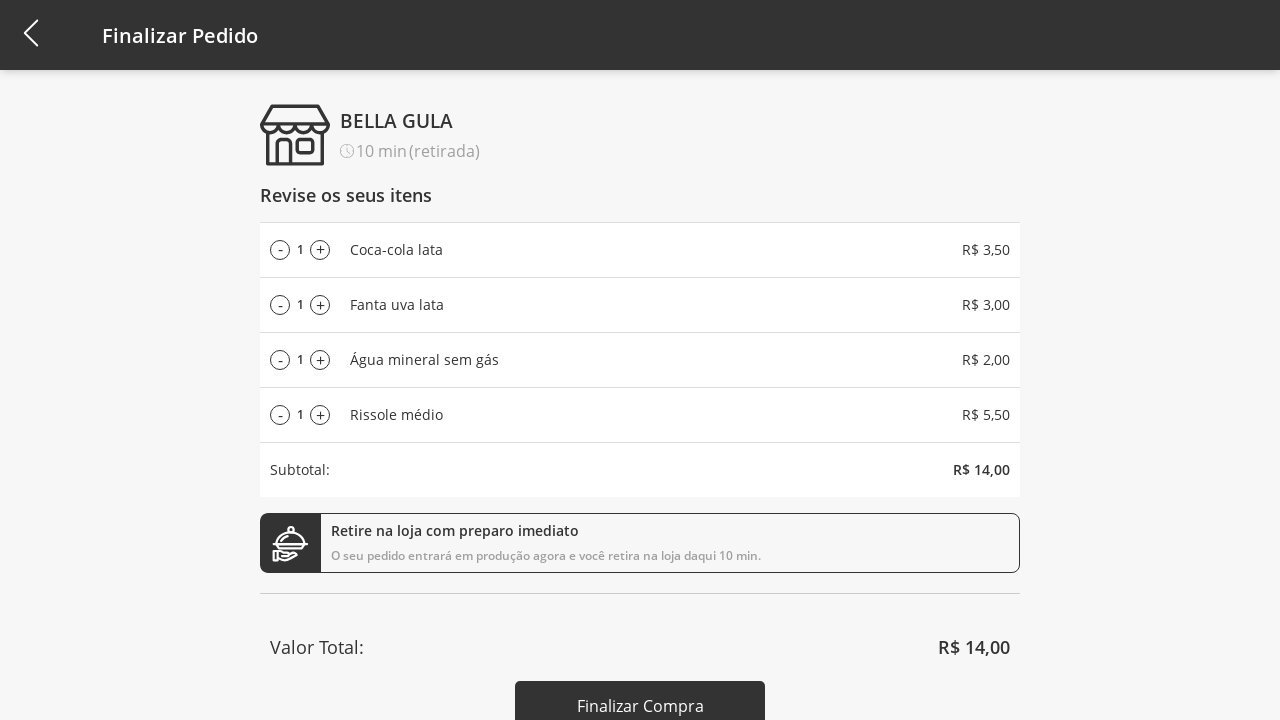

Increased quantity of product 3 (increment 1/9) at (320, 415) on #add-product-3-qtd
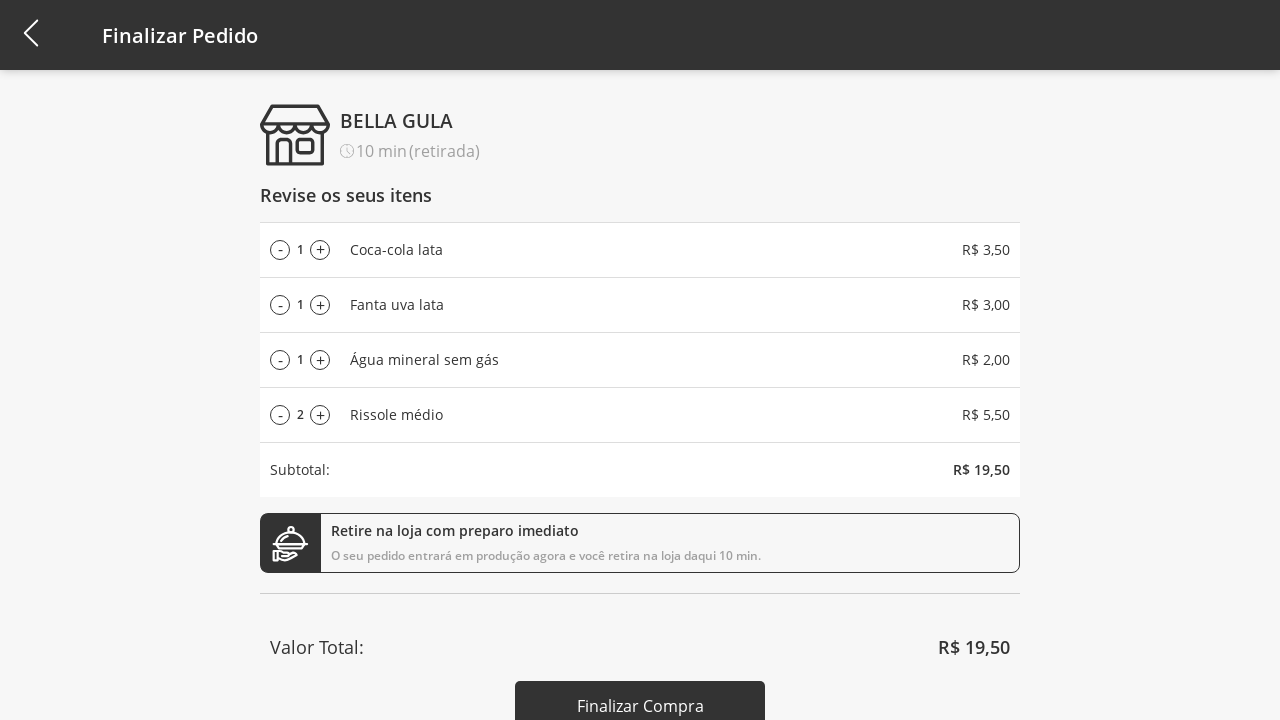

Increased quantity of product 3 (increment 2/9) at (320, 415) on #add-product-3-qtd
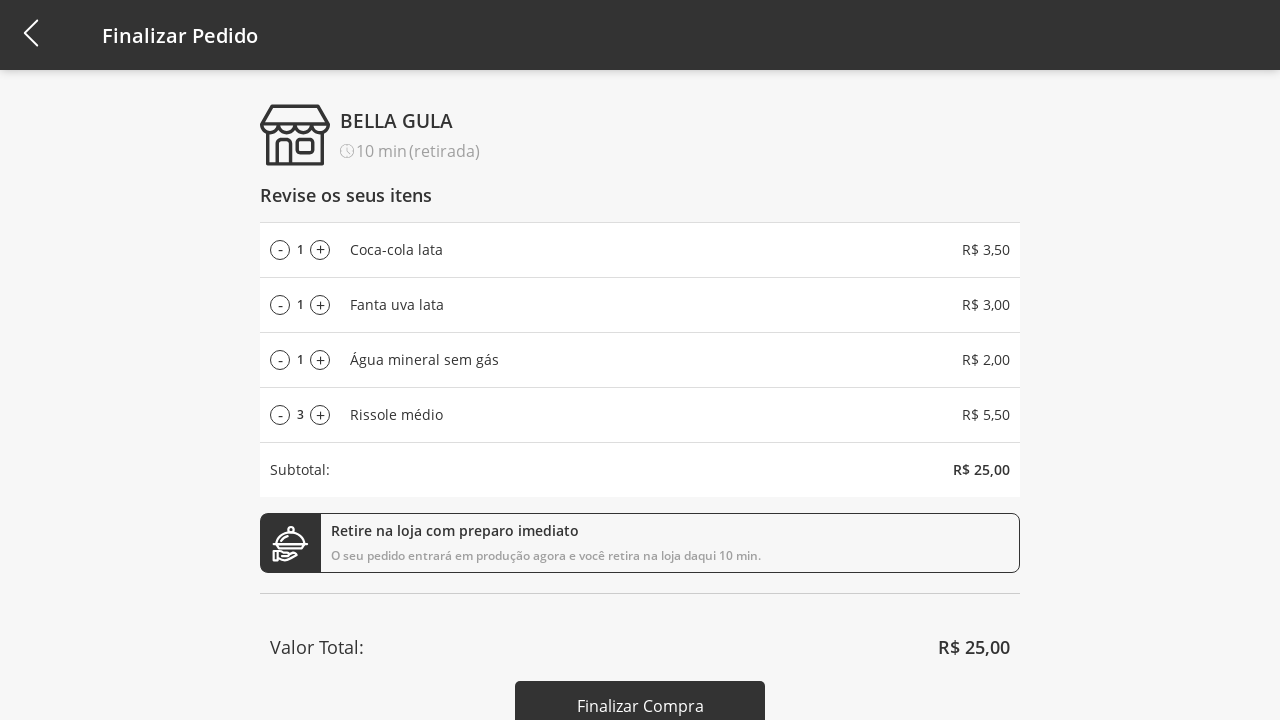

Increased quantity of product 3 (increment 3/9) at (320, 415) on #add-product-3-qtd
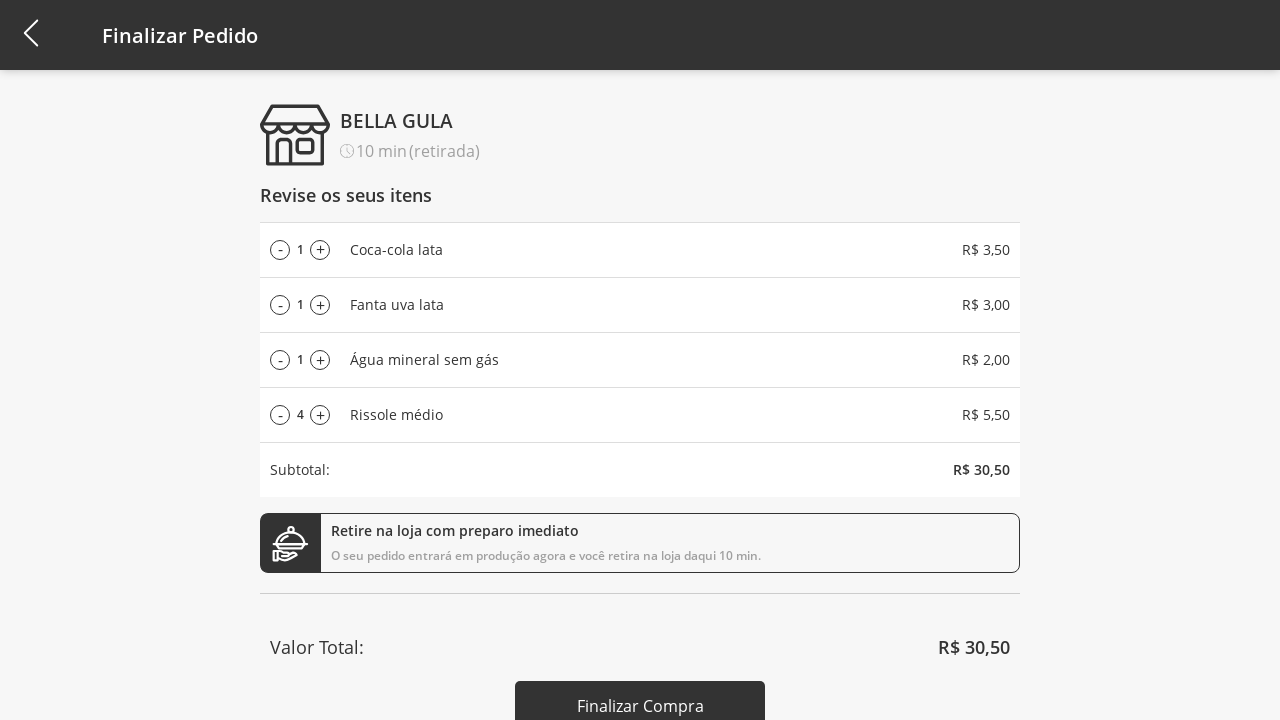

Increased quantity of product 3 (increment 4/9) at (320, 415) on #add-product-3-qtd
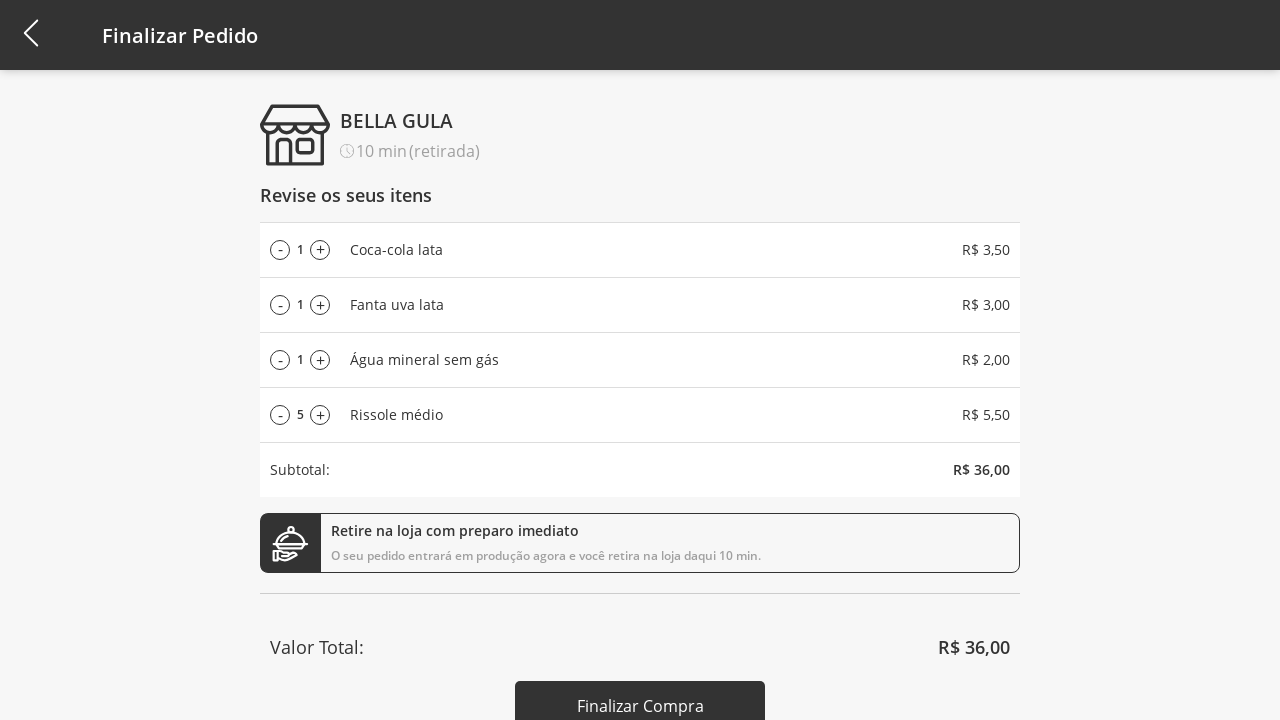

Increased quantity of product 3 (increment 5/9) at (320, 415) on #add-product-3-qtd
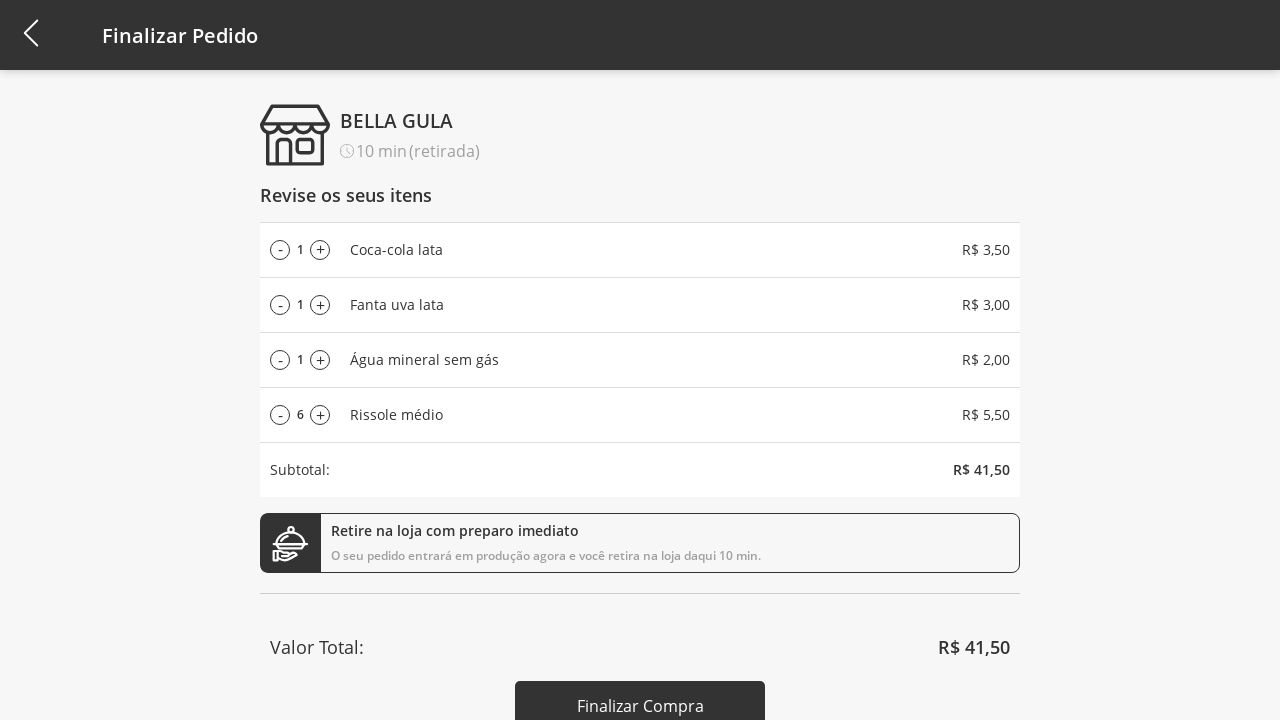

Increased quantity of product 3 (increment 6/9) at (320, 415) on #add-product-3-qtd
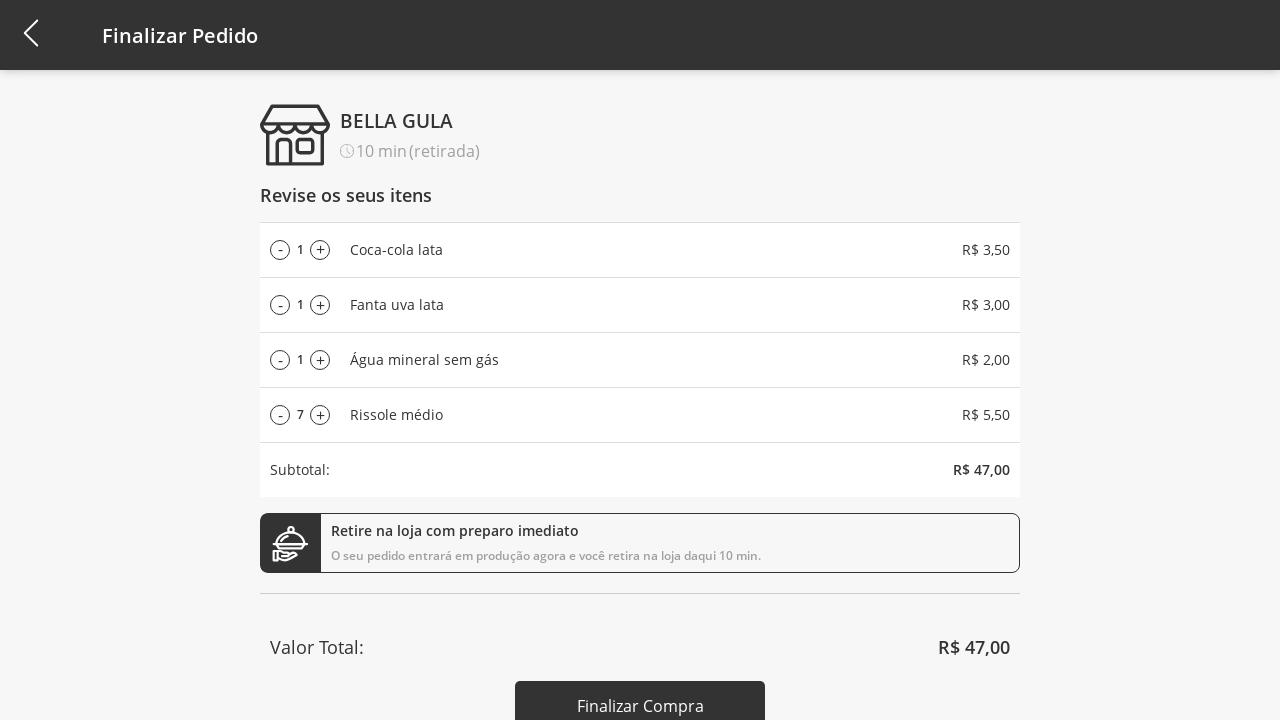

Increased quantity of product 3 (increment 7/9) at (320, 415) on #add-product-3-qtd
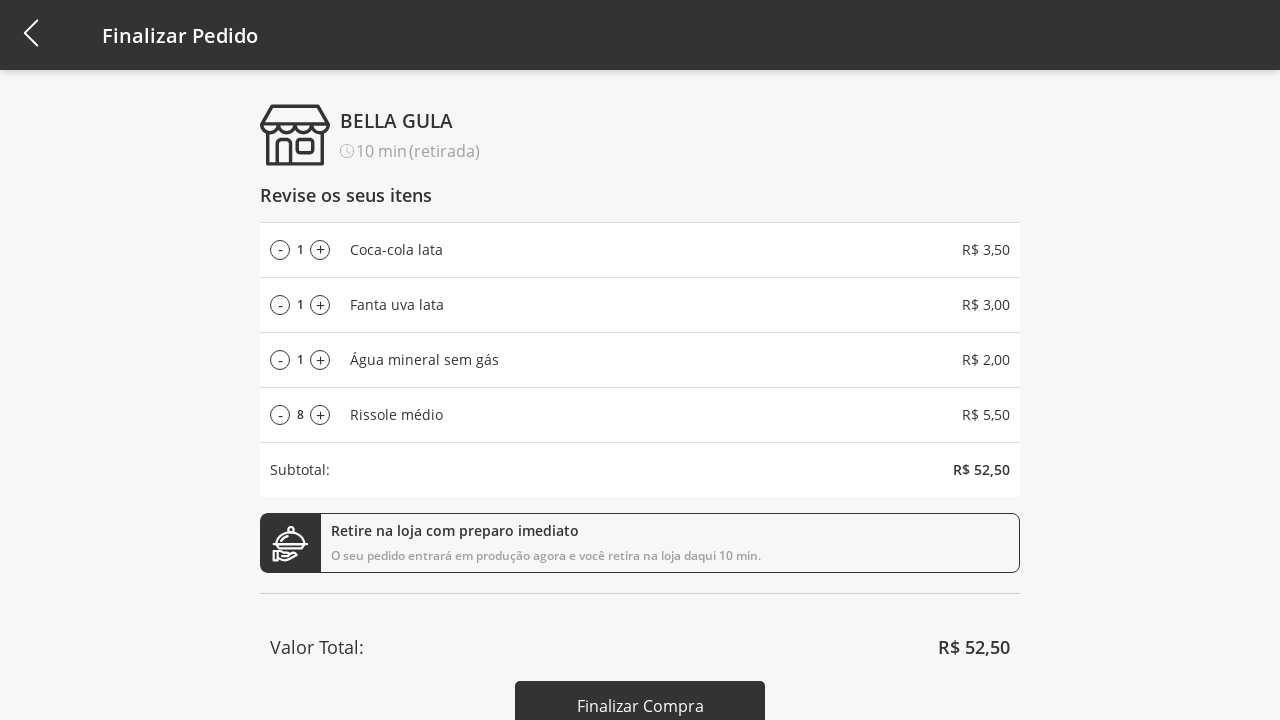

Increased quantity of product 3 (increment 8/9) at (320, 415) on #add-product-3-qtd
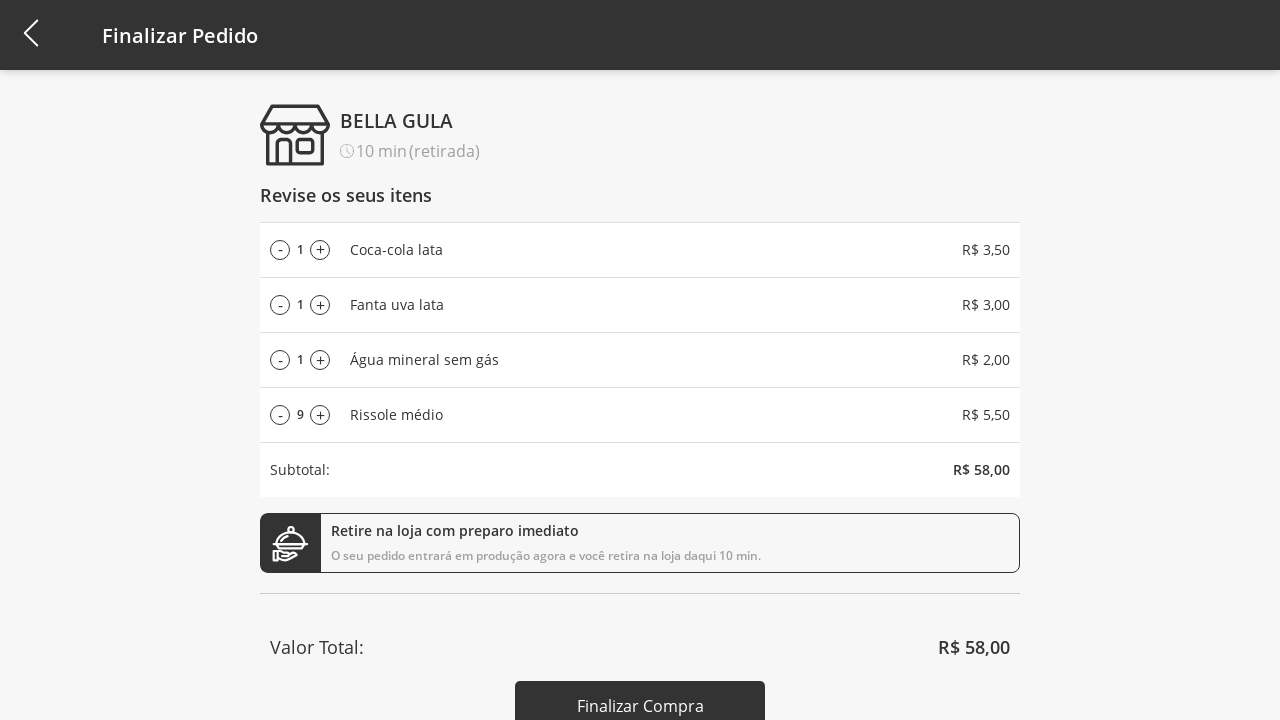

Increased quantity of product 3 (increment 9/9) at (320, 415) on #add-product-3-qtd
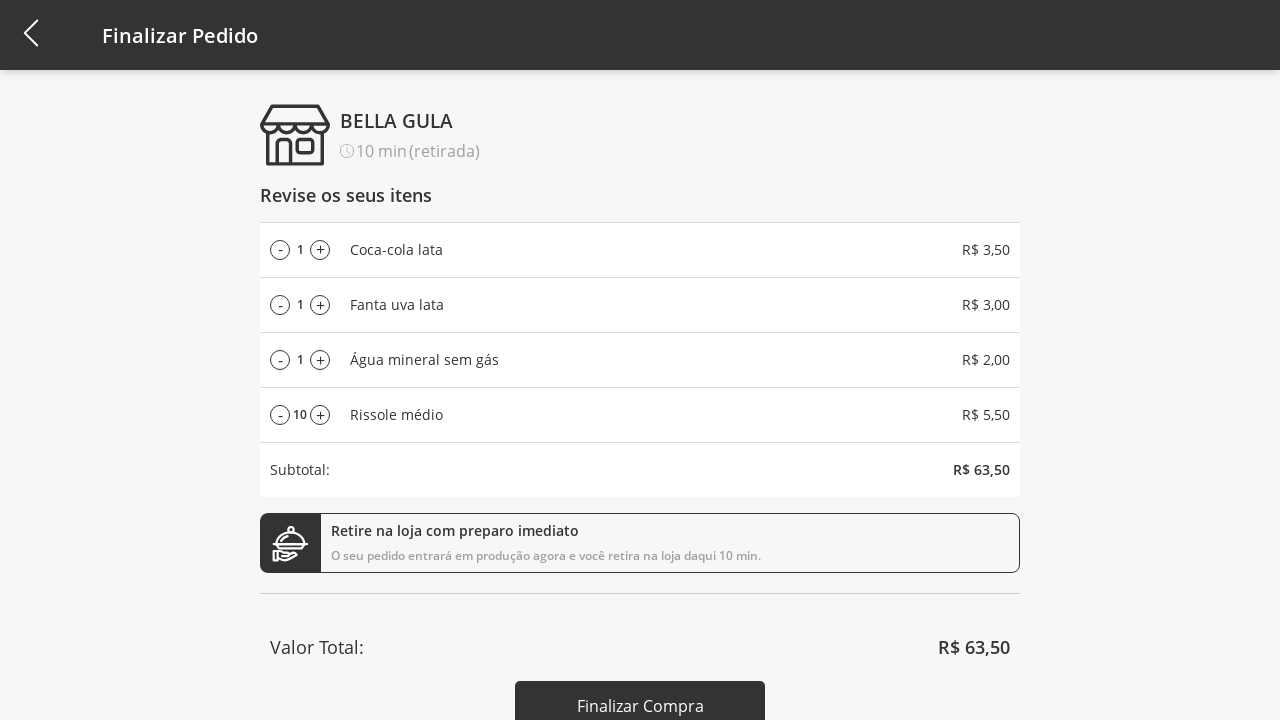

Decreased quantity of product 3 (decrement 1/5) at (280, 415) on #remove-product-3-qtd
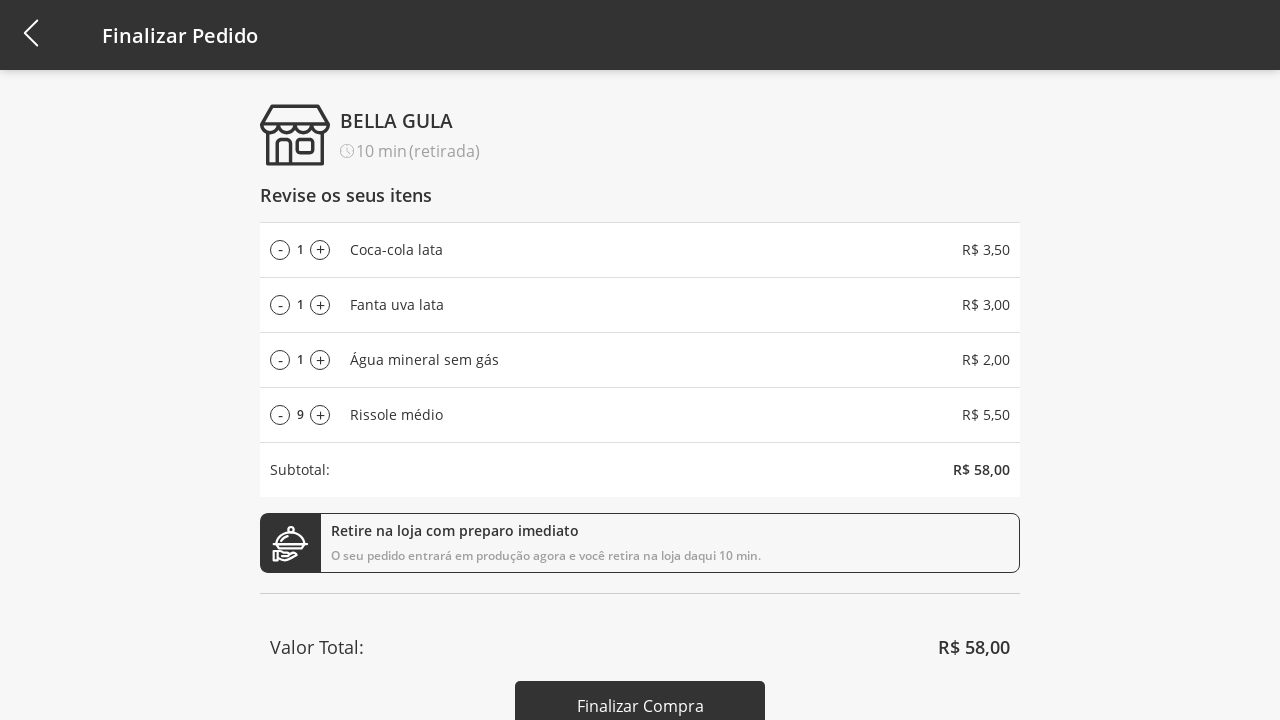

Decreased quantity of product 3 (decrement 2/5) at (280, 415) on #remove-product-3-qtd
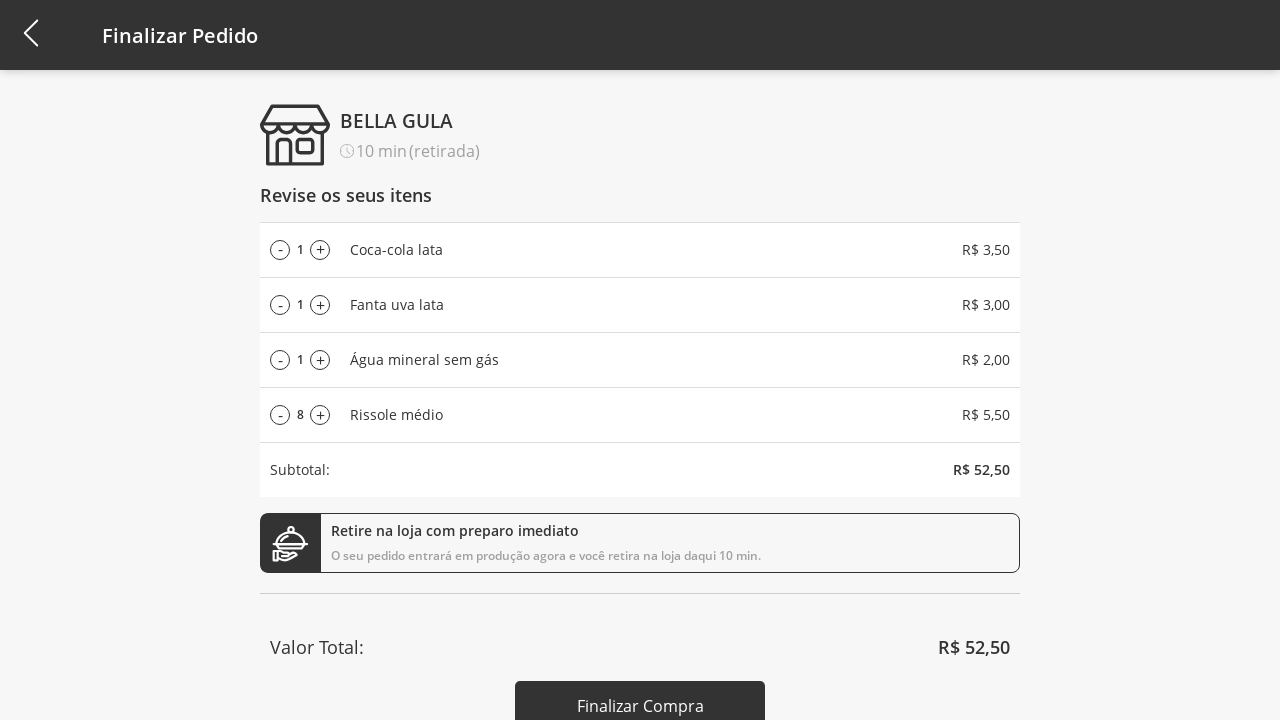

Decreased quantity of product 3 (decrement 3/5) at (280, 415) on #remove-product-3-qtd
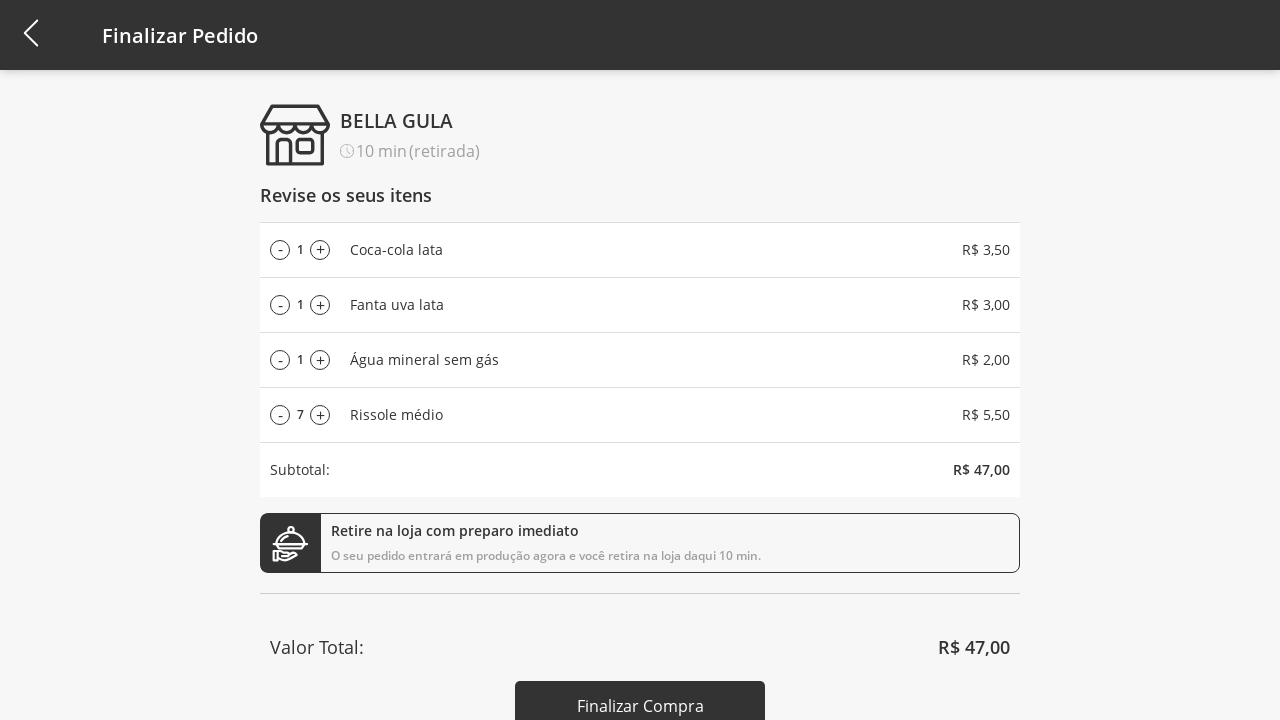

Decreased quantity of product 3 (decrement 4/5) at (280, 415) on #remove-product-3-qtd
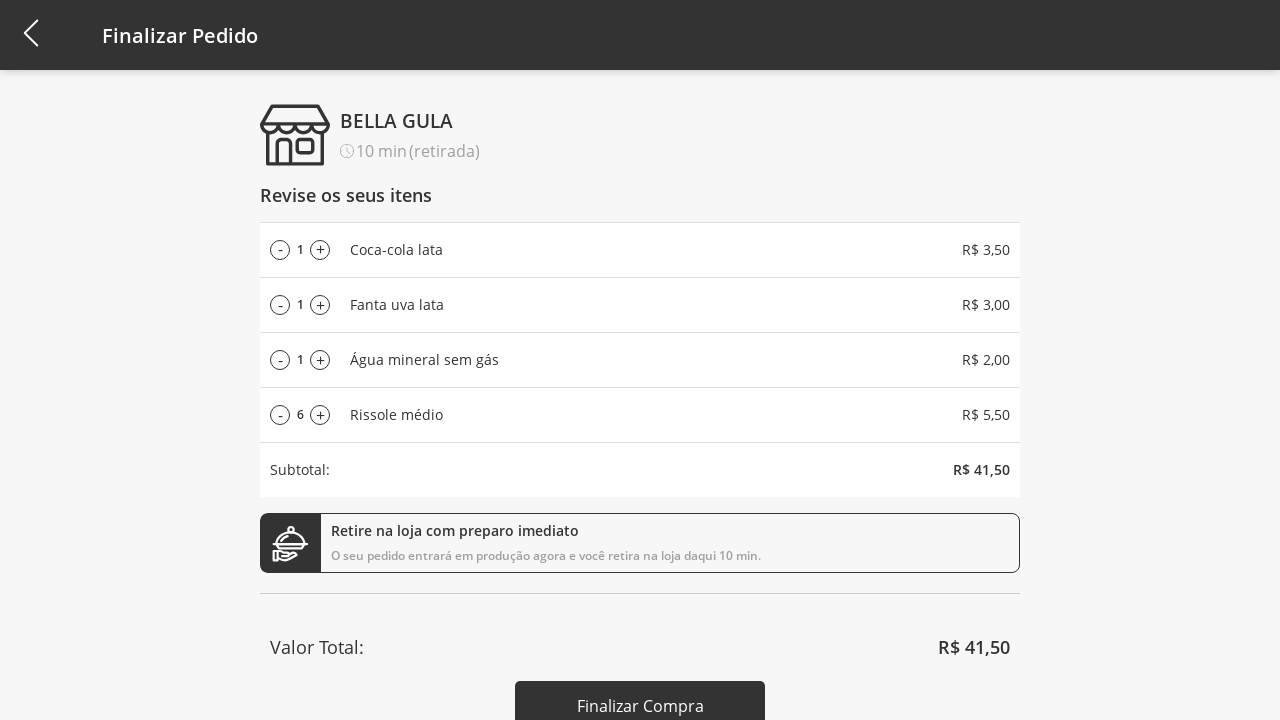

Decreased quantity of product 3 (decrement 5/5) at (280, 415) on #remove-product-3-qtd
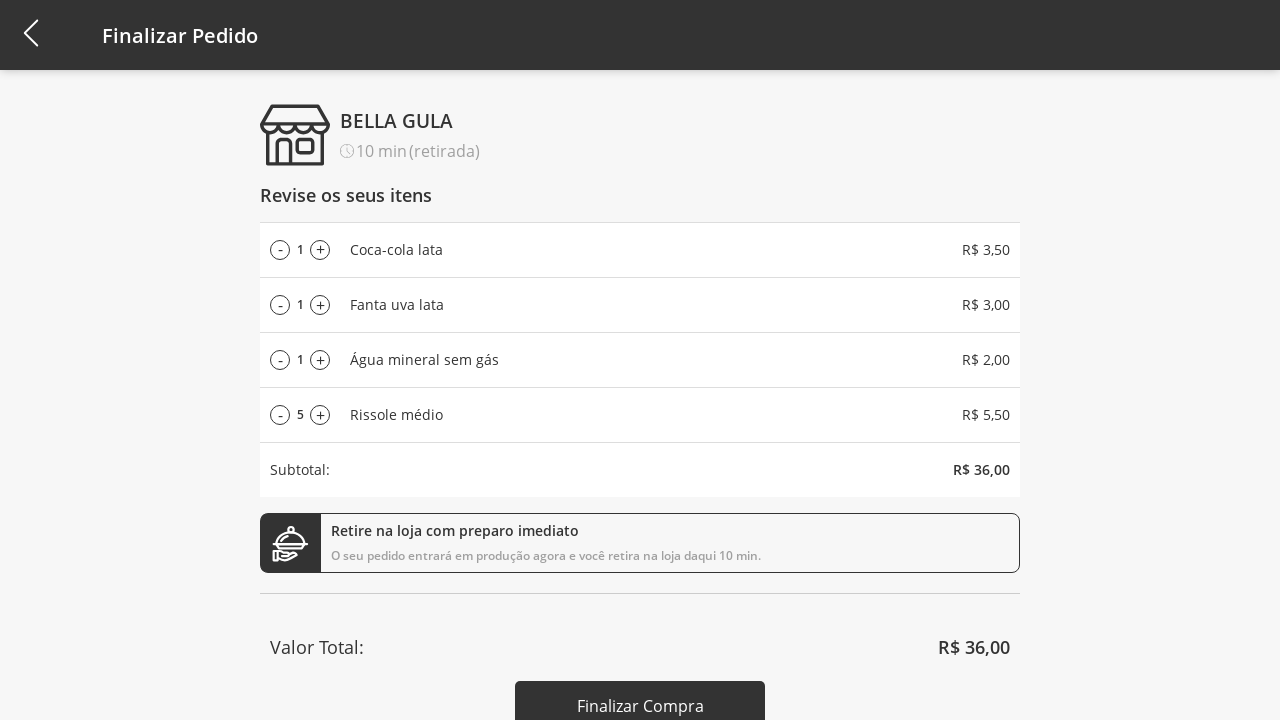

Clicked finish checkout button to complete purchase at (640, 695) on #finish-checkout-button
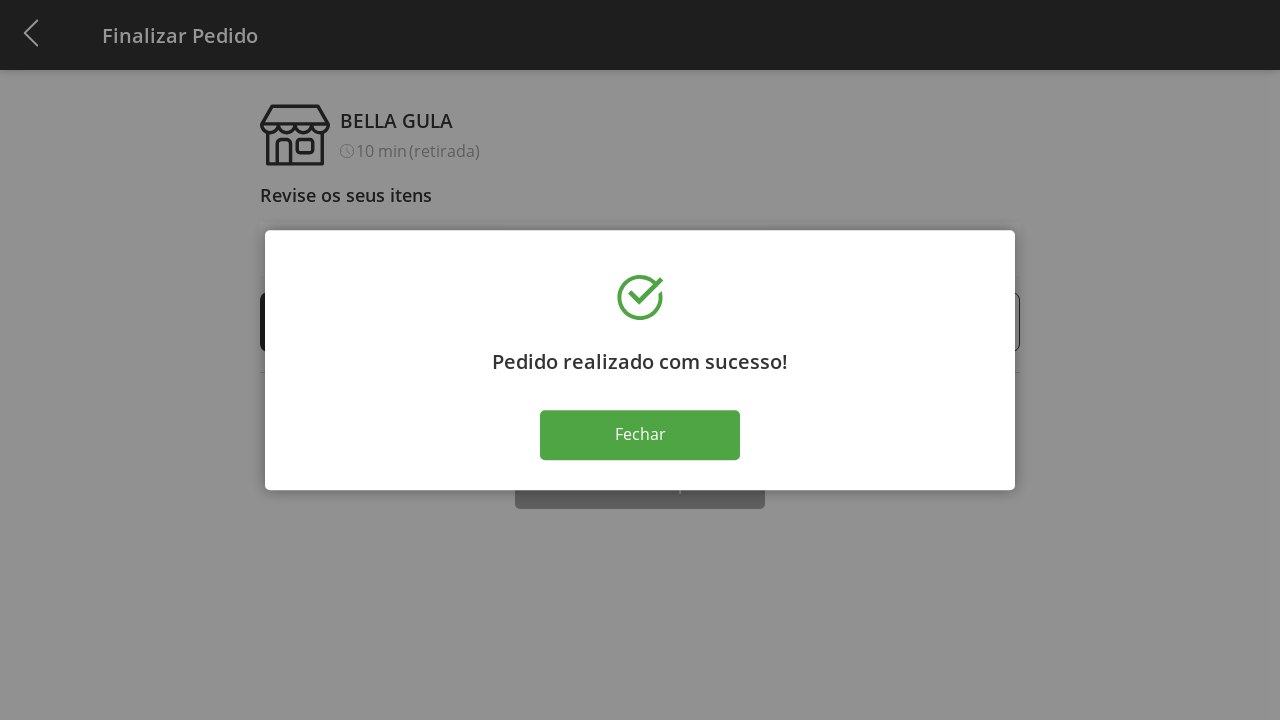

Closed modal popup at (640, 435) on .close-modal.sc-jqCOkK.ippulb
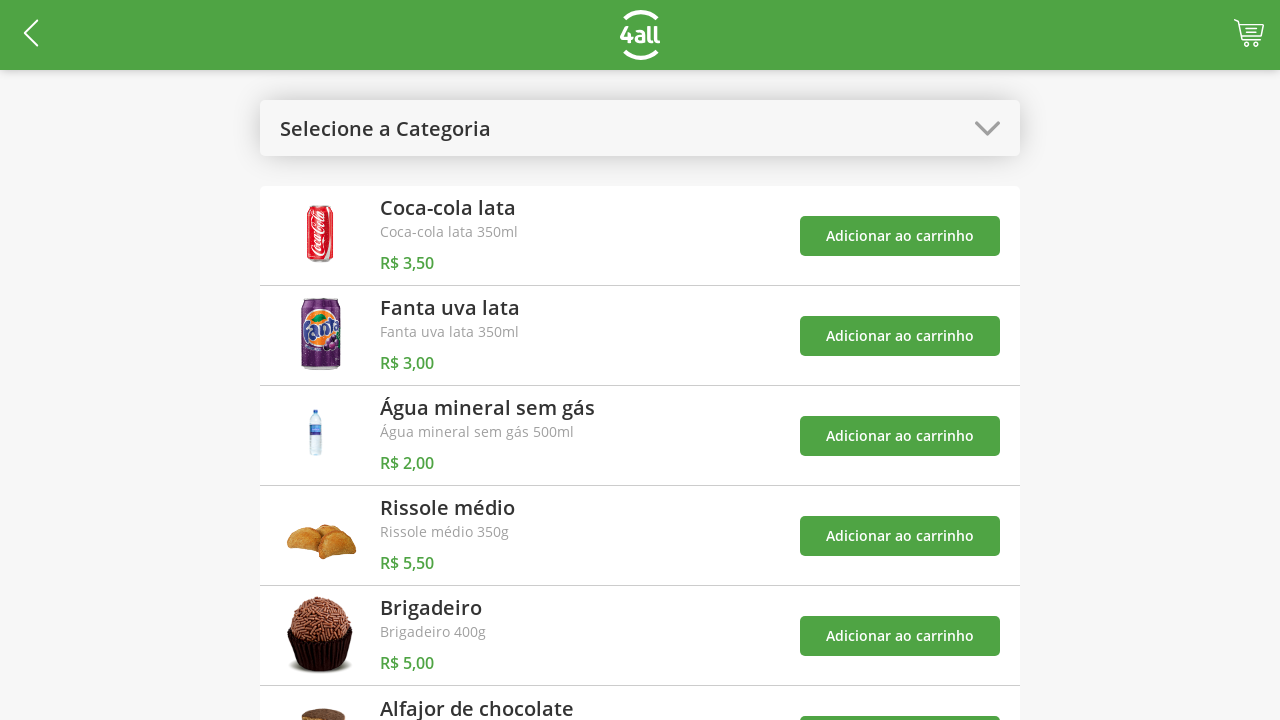

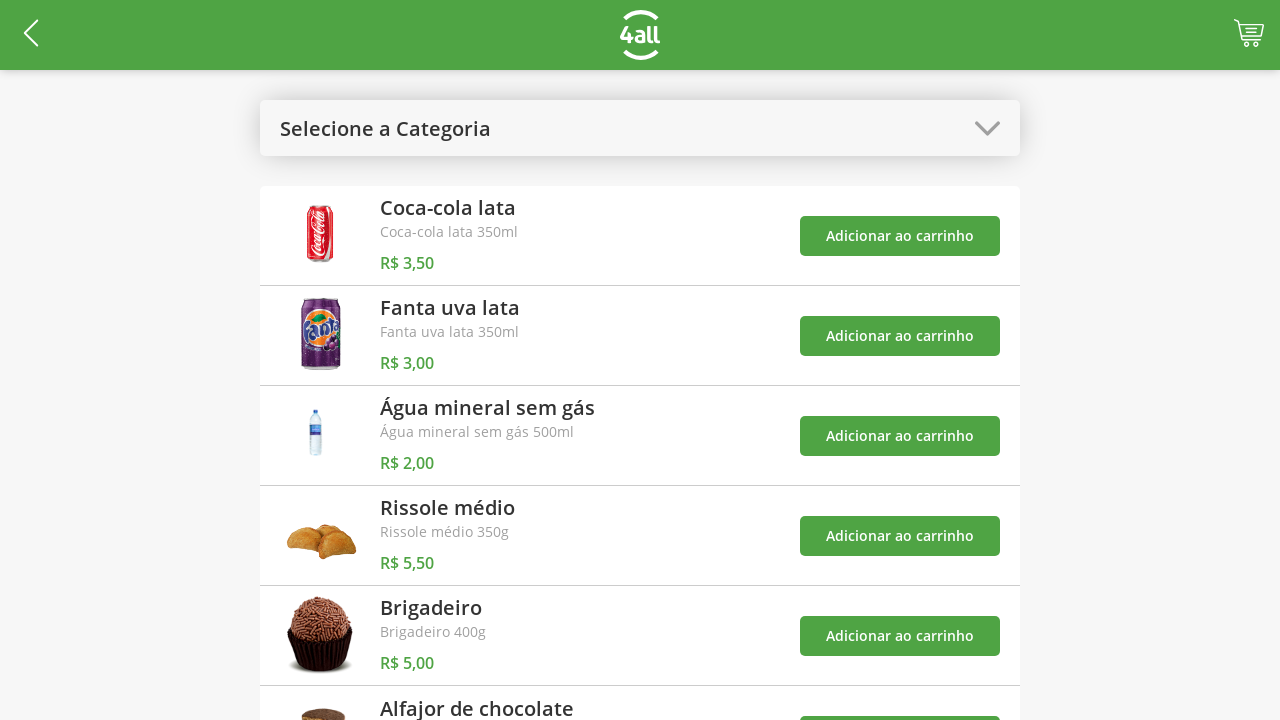